Tests date picker widget by selecting a specific date (month, year, and day) from a calendar component

Starting URL: https://demoqa.com/

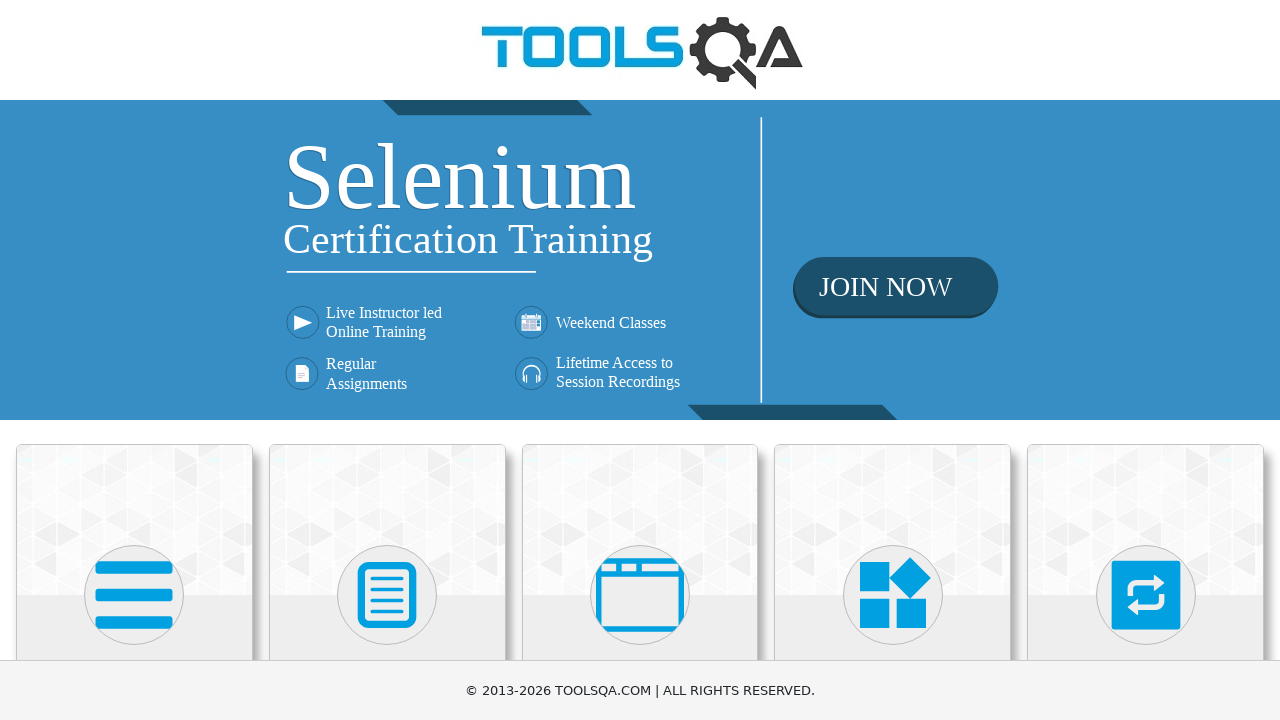

Clicked on Widgets card at (893, 520) on (//div[@class='card mt-4 top-card'])[4]
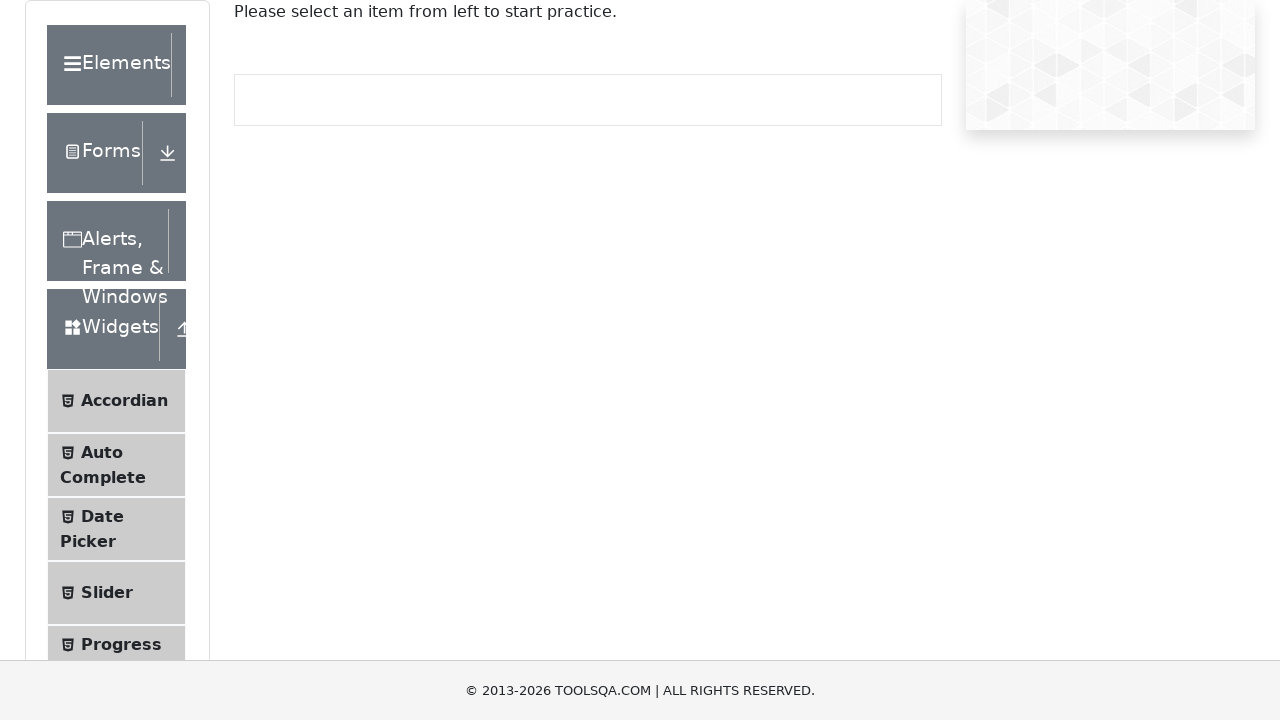

Scrolled down to see more options
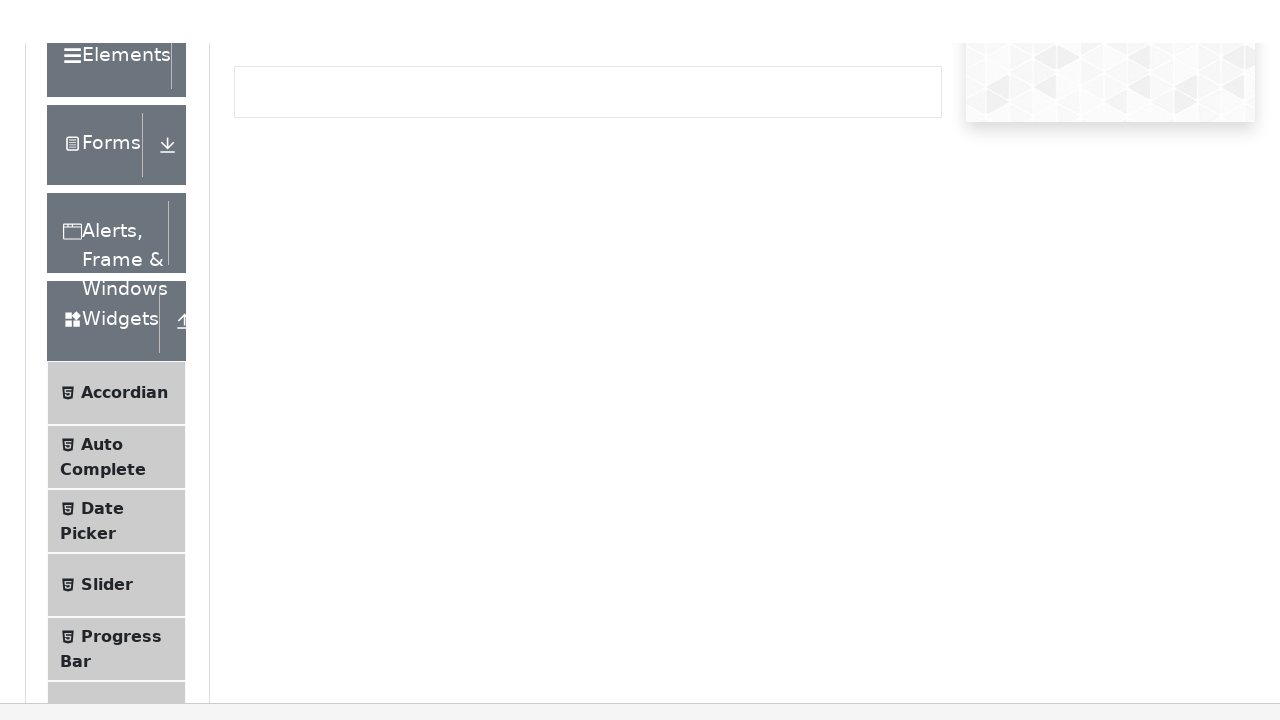

Clicked on Date Picker menu item at (116, 32) on (//li[@id='item-2'])[3]
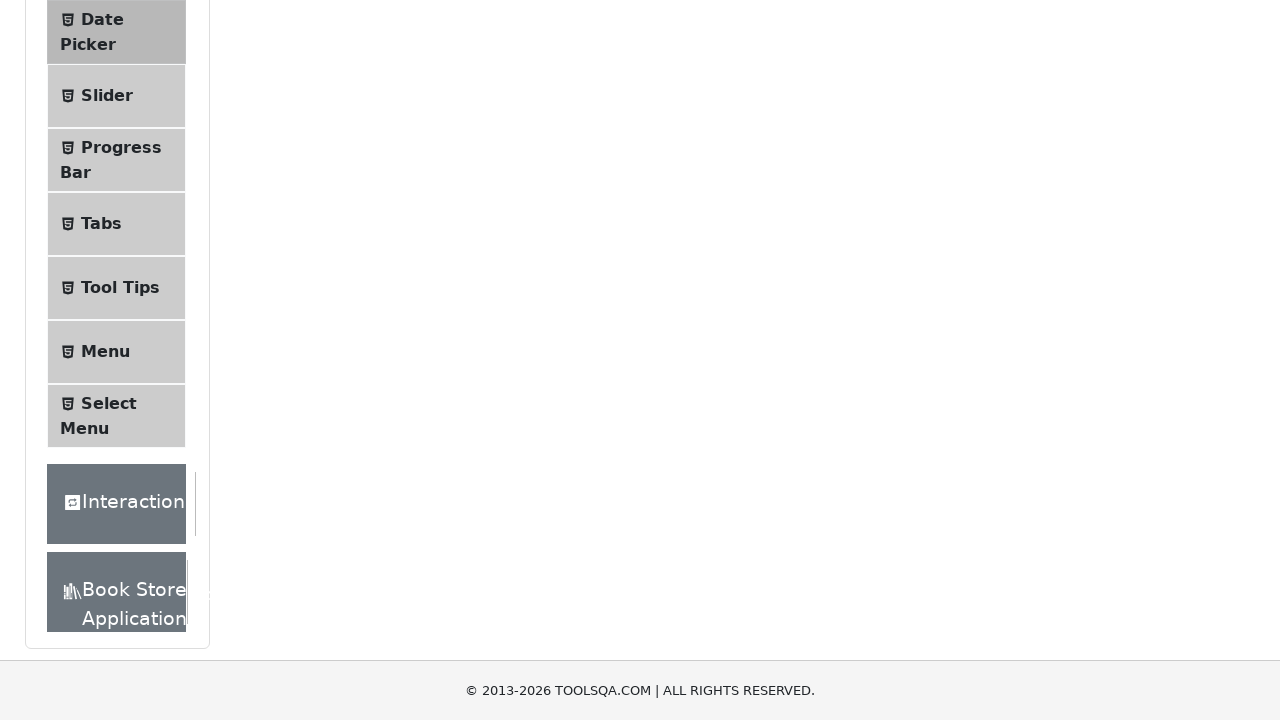

Clicked on date picker input to open calendar at (521, 238) on xpath=//div[@class='react-datepicker__input-container']
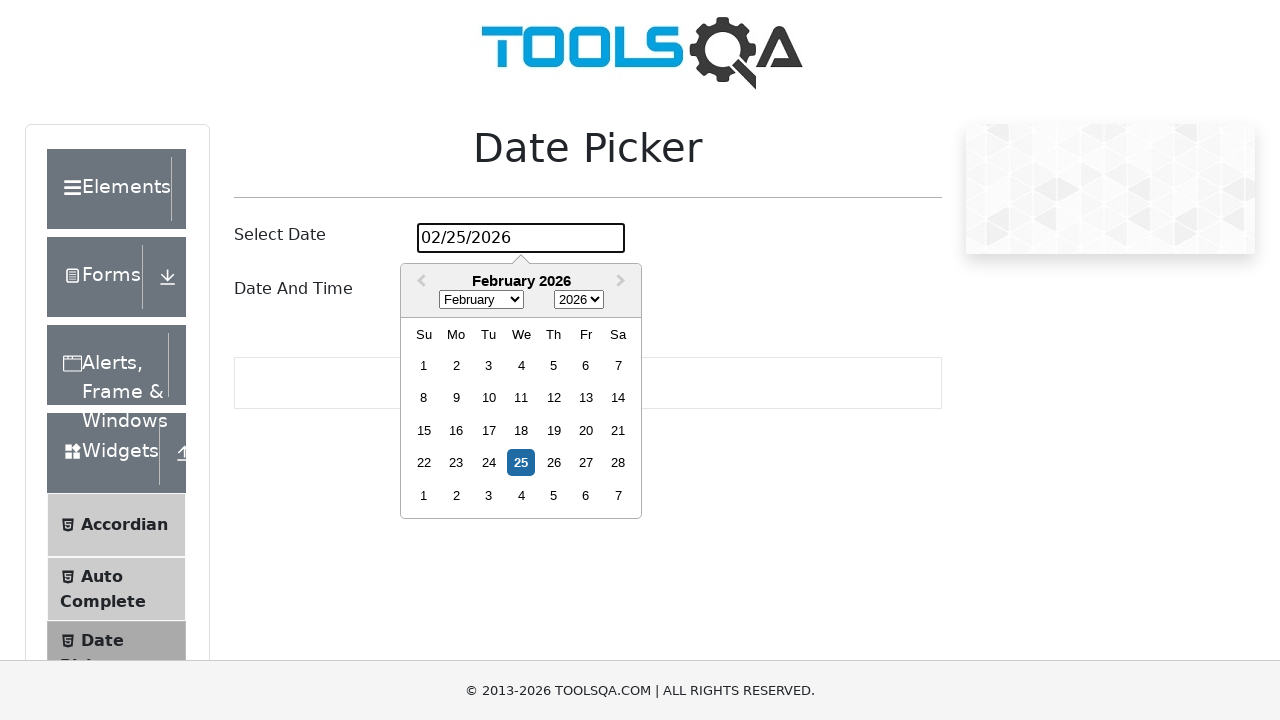

Clicked on month dropdown at (481, 300) on xpath=//select[@class='react-datepicker__month-select']
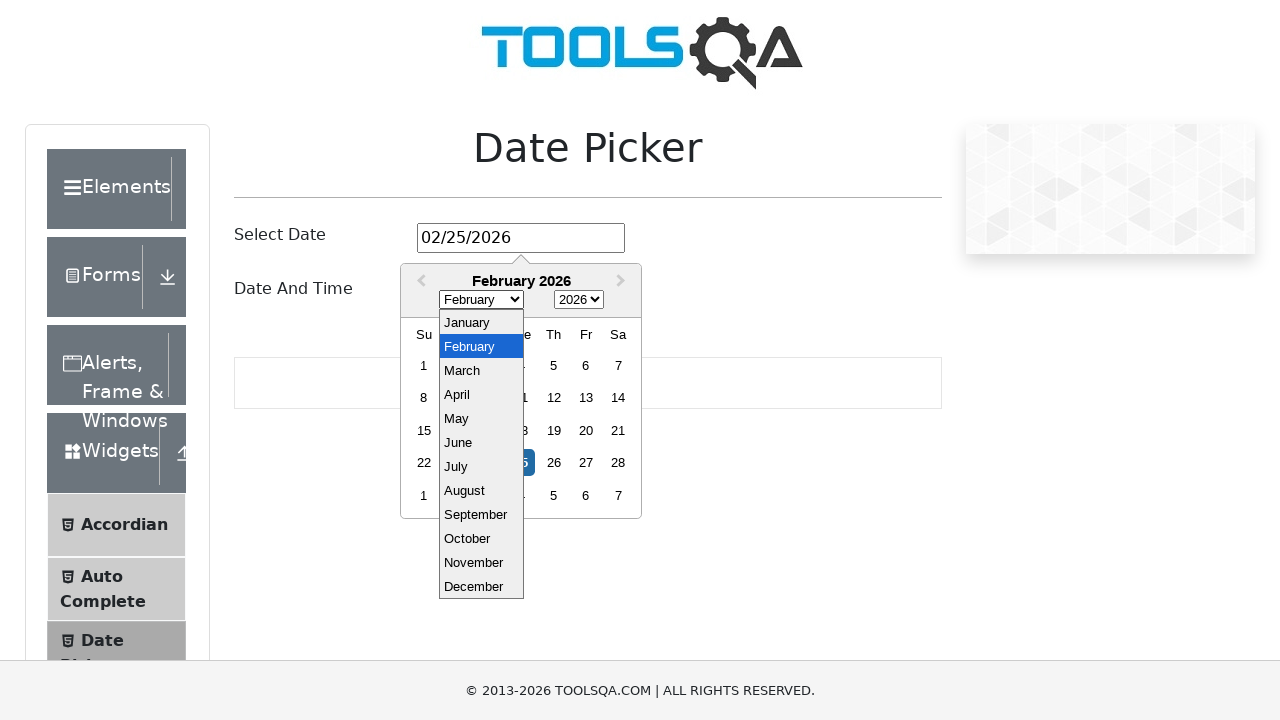

Selected December from month dropdown on xpath=//select[@class='react-datepicker__month-select']
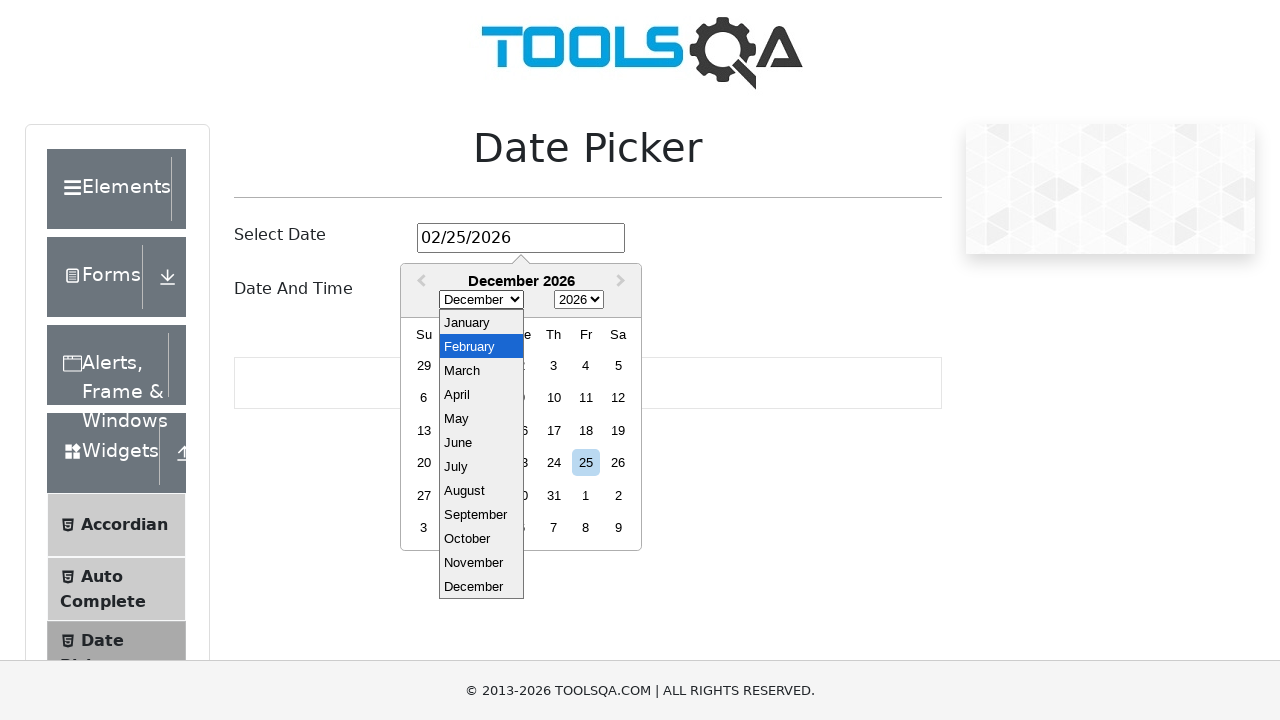

Clicked on year dropdown container at (579, 300) on xpath=//div[@class='react-datepicker__year-dropdown-container react-datepicker__
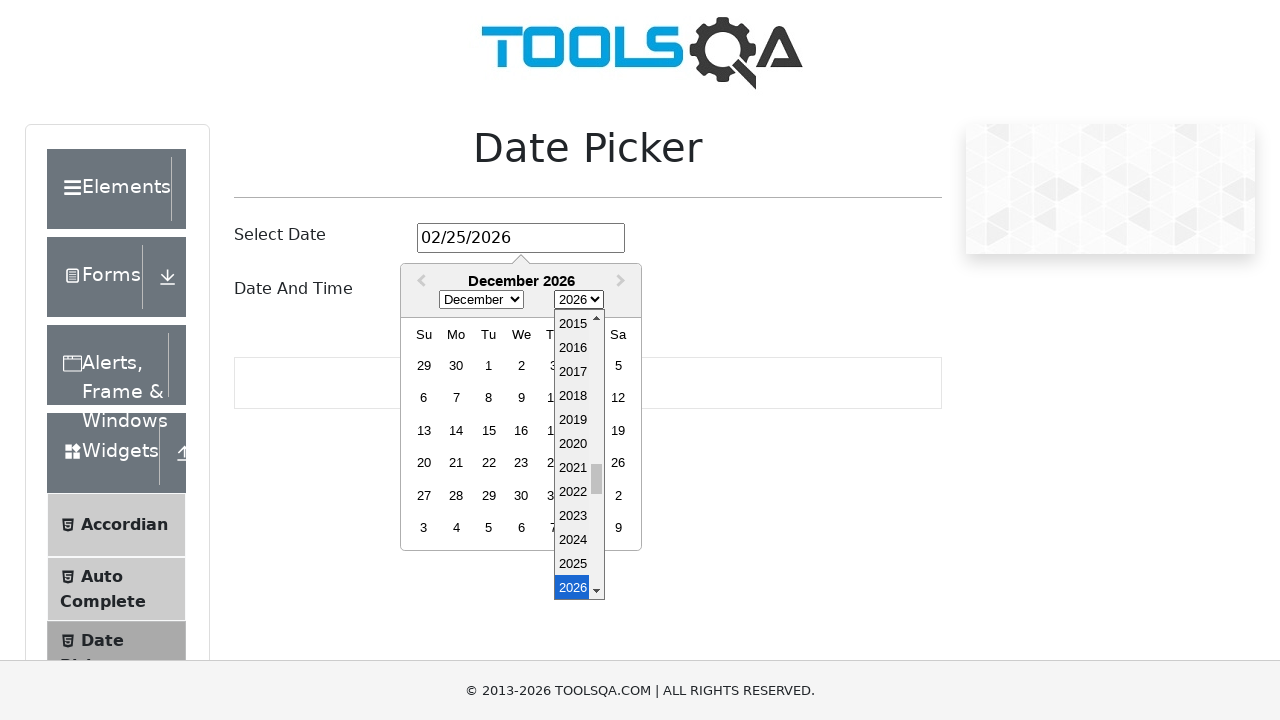

Selected 1997 from year dropdown on xpath=//select[@class='react-datepicker__year-select']
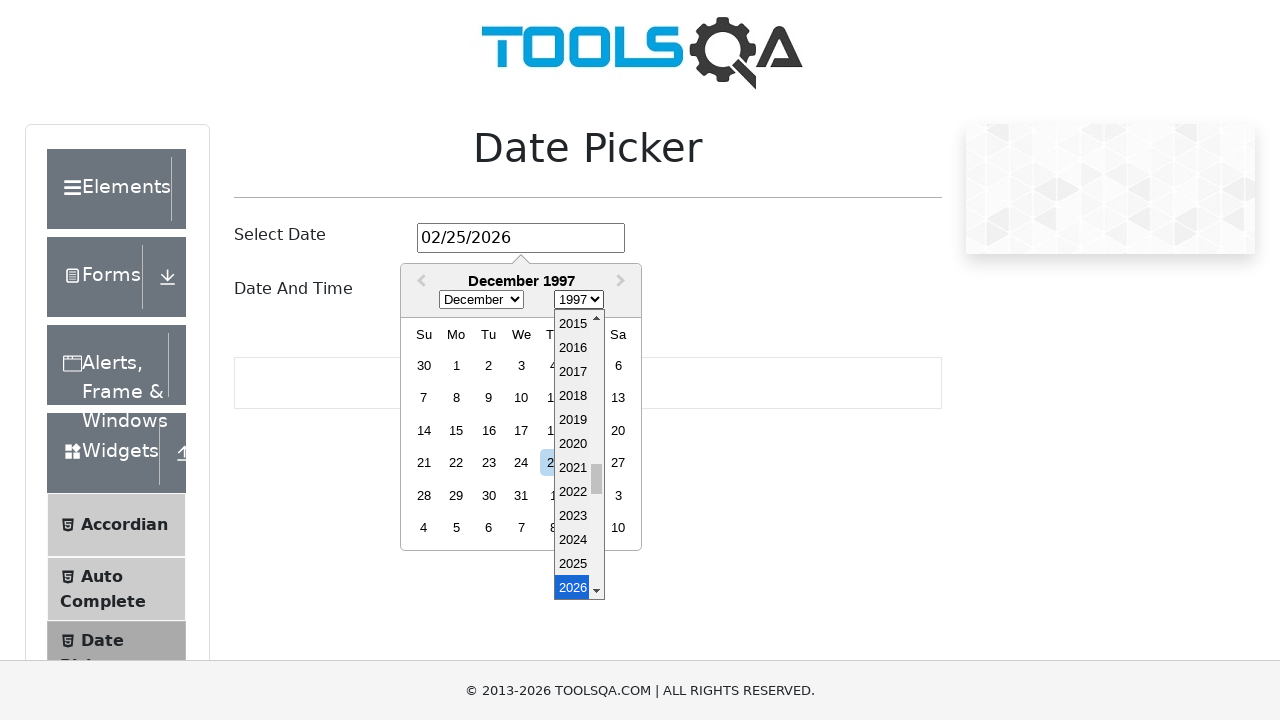

Selected the 16th day from the calendar at (489, 430) on xpath=//div[@class='react-datepicker__week']//div[not(contains(@class,'outside-m
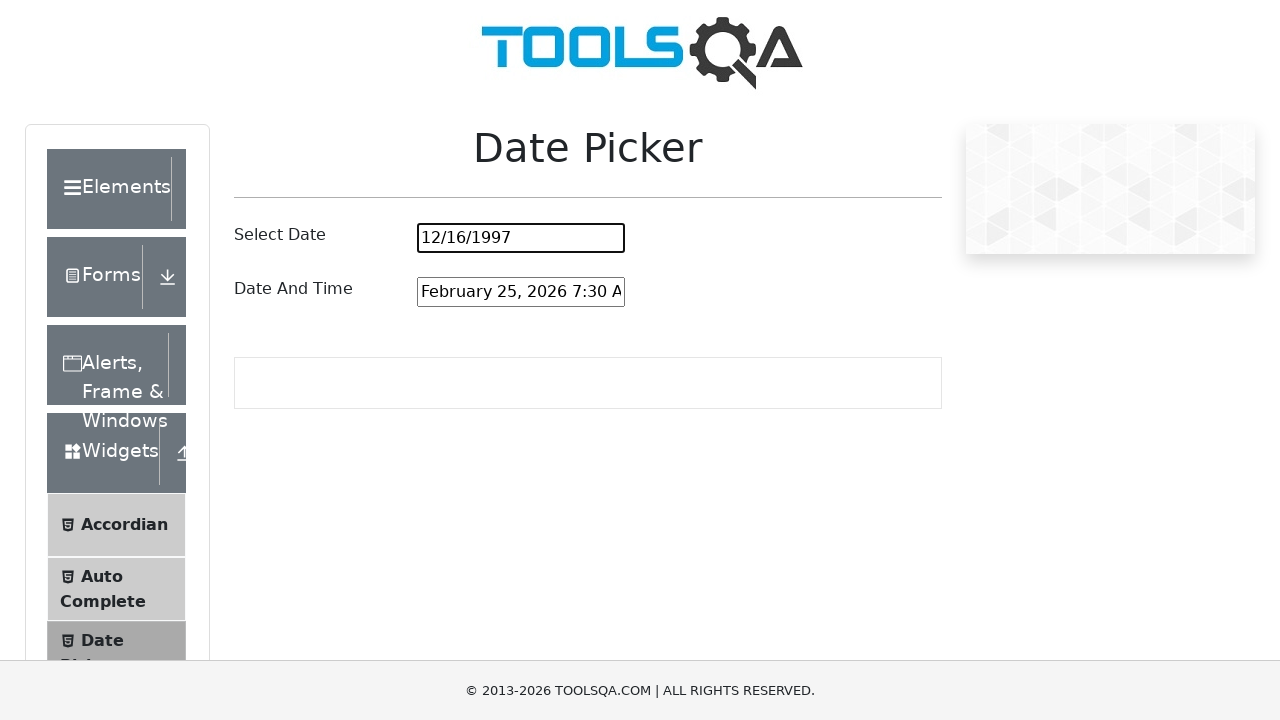

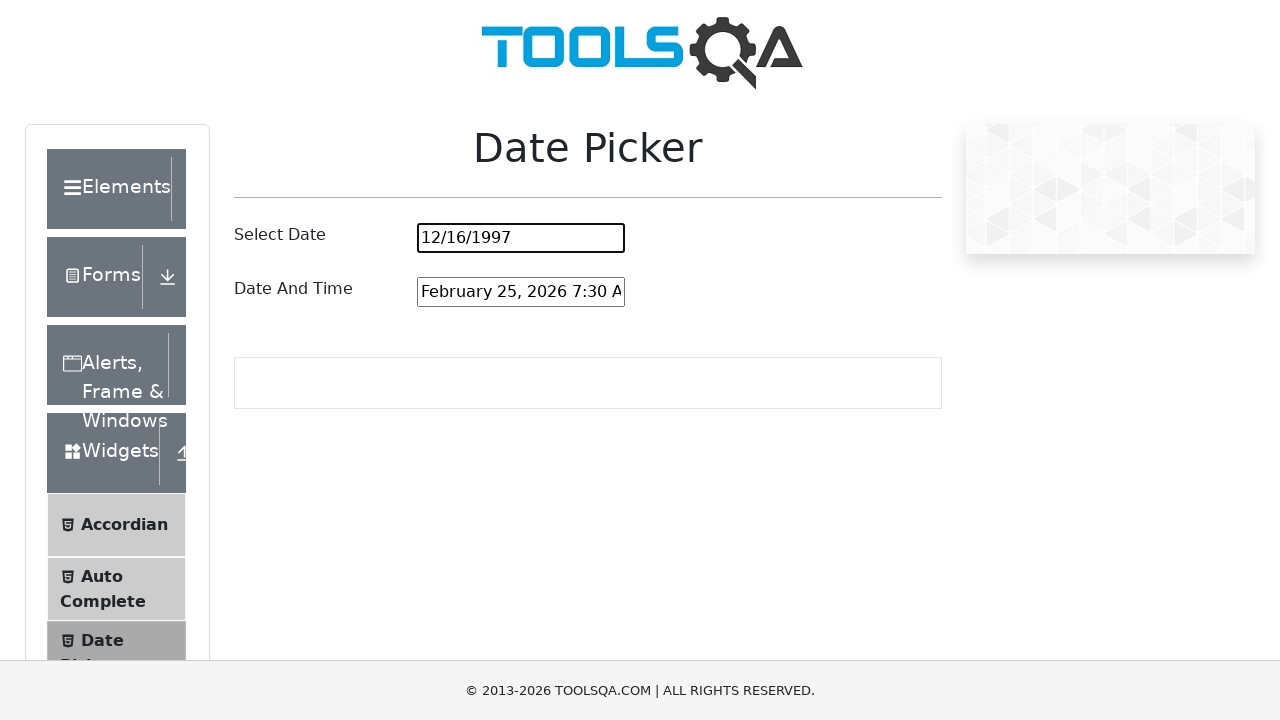